Fills out a text box form on demoqa.com with a username and email, scrolls to the submit button, and clicks it to submit the form.

Starting URL: http://demoqa.com/text-box

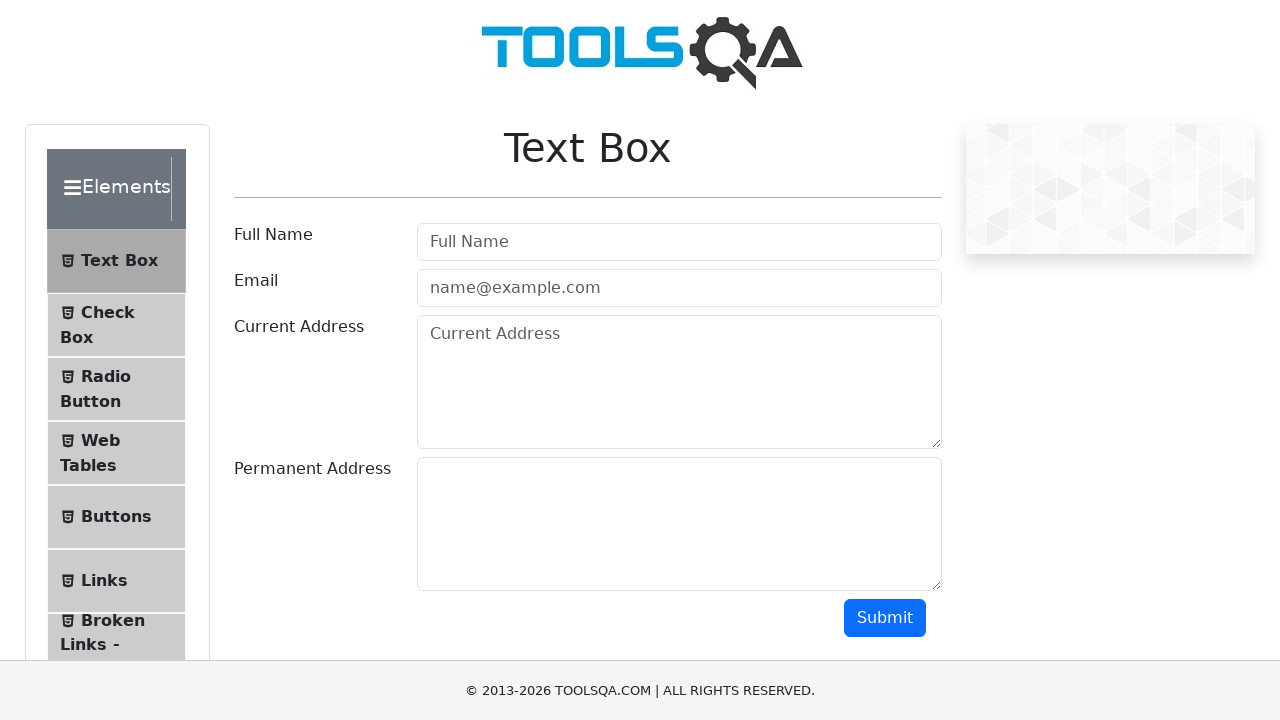

Filled username field with 'John' on #userName
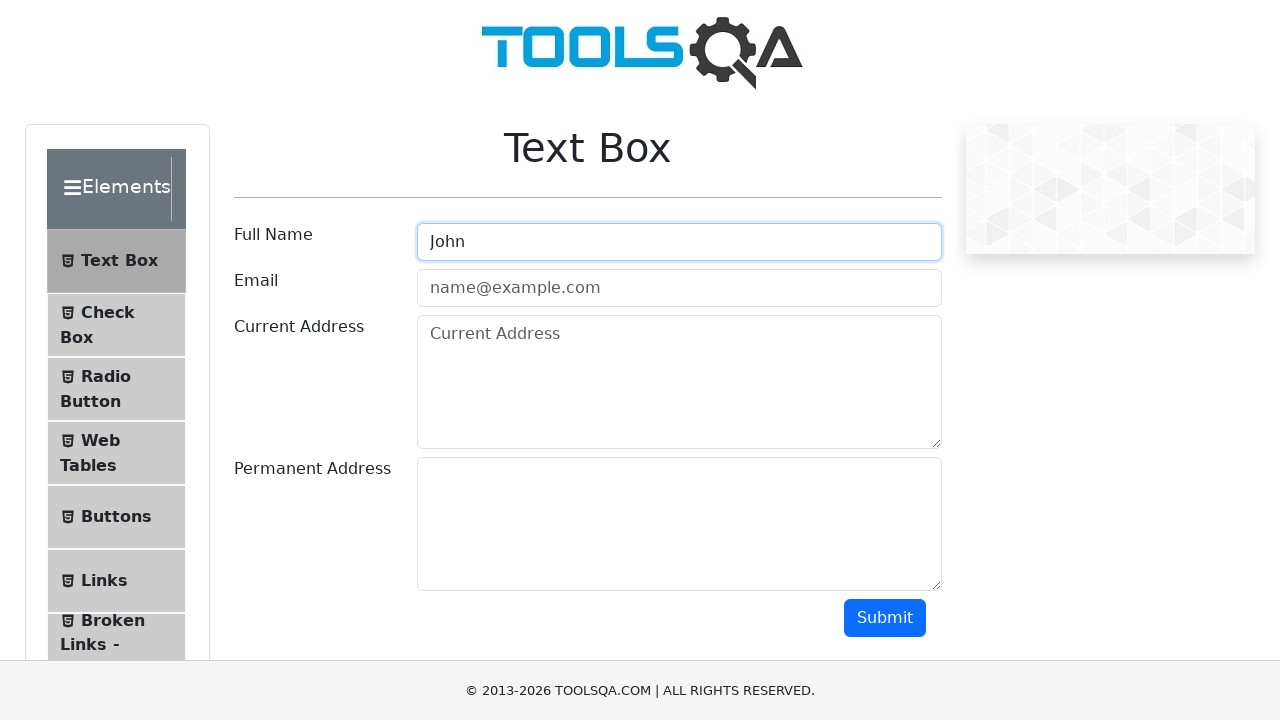

Filled email field with 'john.smith@email.com' on #userEmail
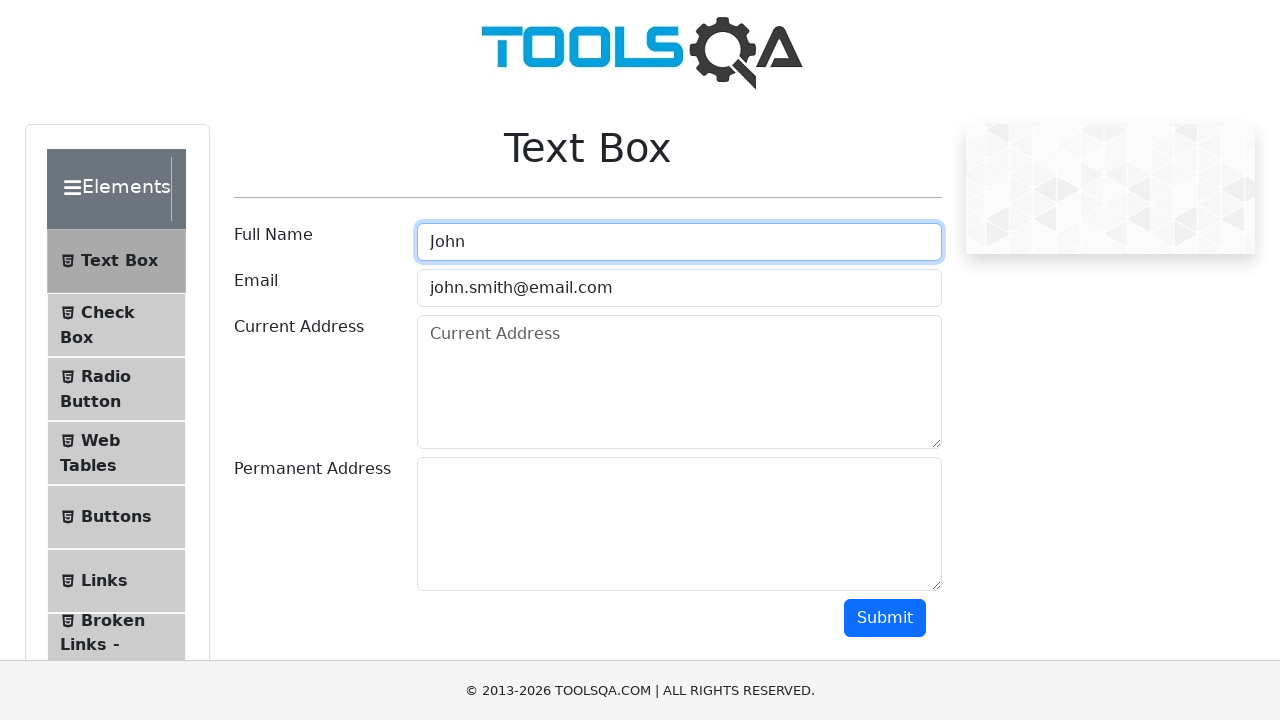

Scrolled to submit button
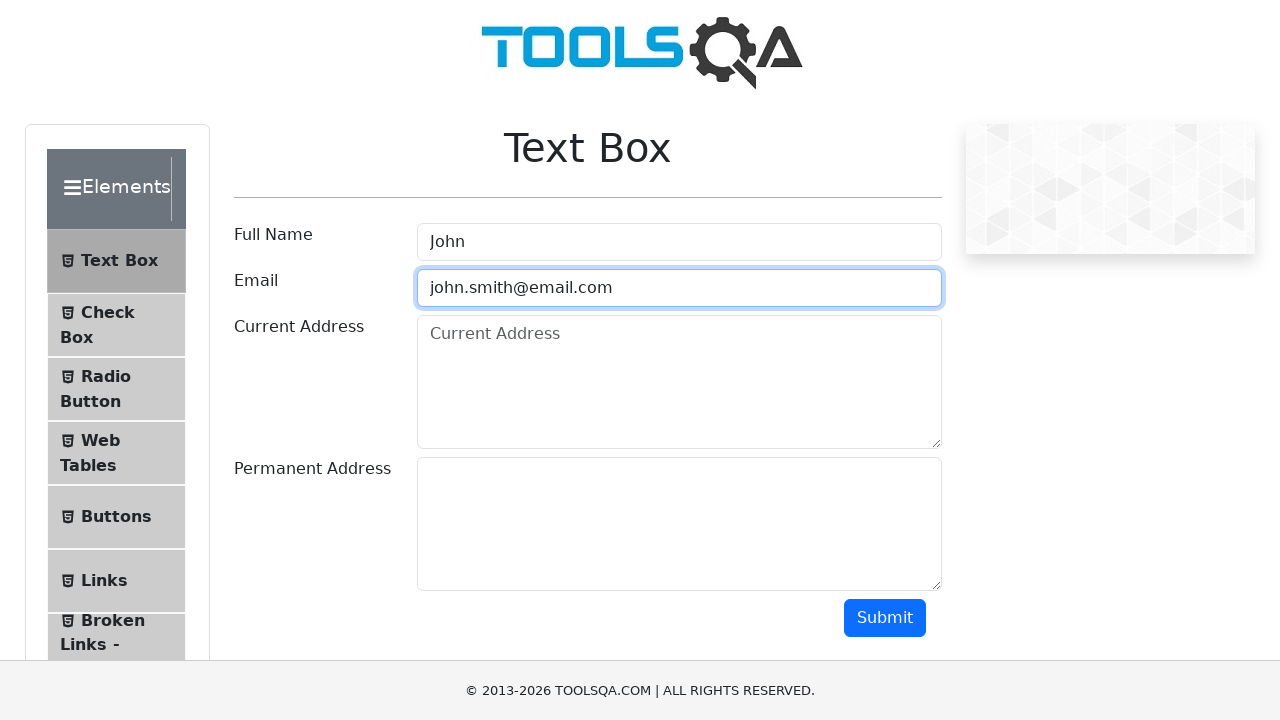

Clicked submit button to submit the form at (885, 618) on #submit
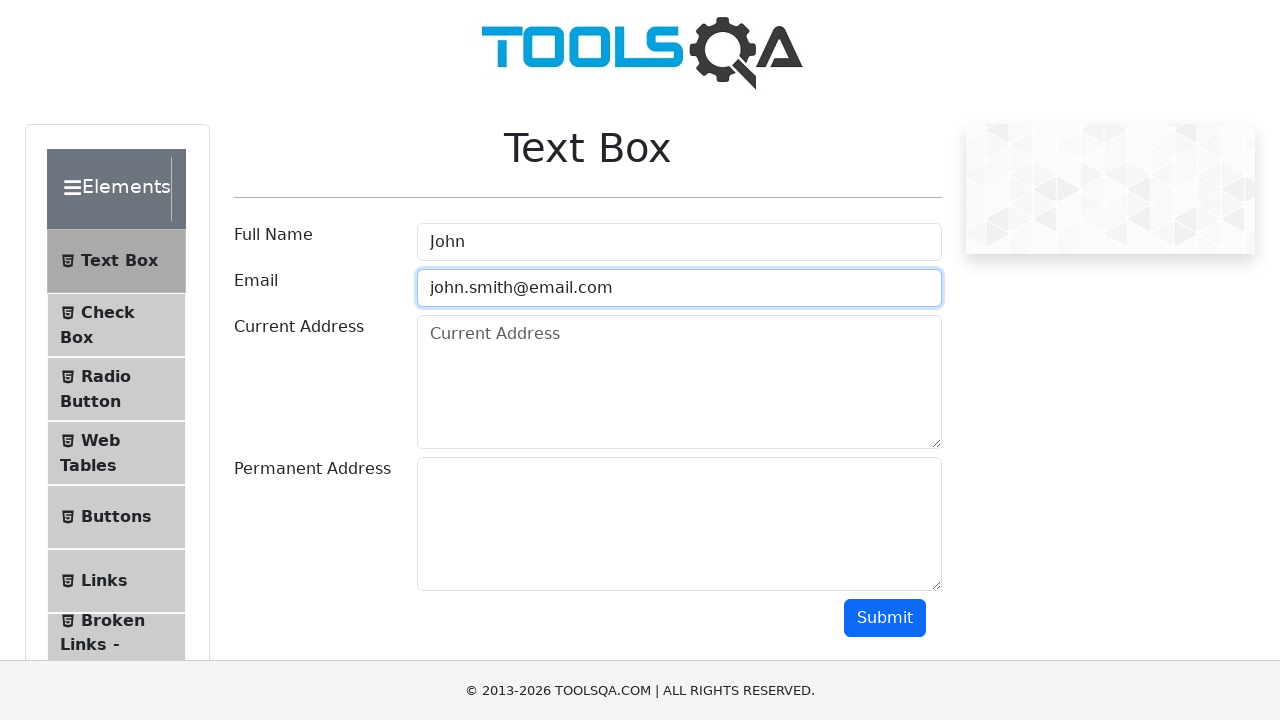

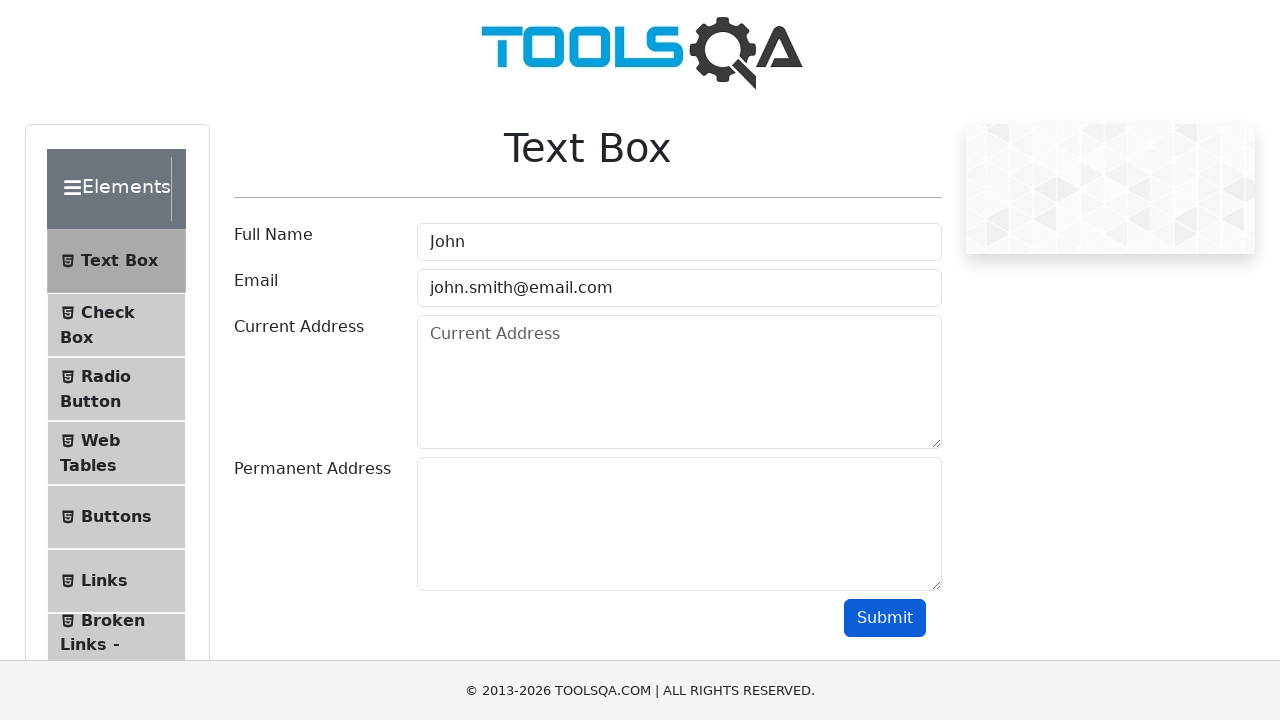